Tests a countdown timer by waiting until the countdown ends with "00"

Starting URL: https://automationfc.github.io/fluent-wait/

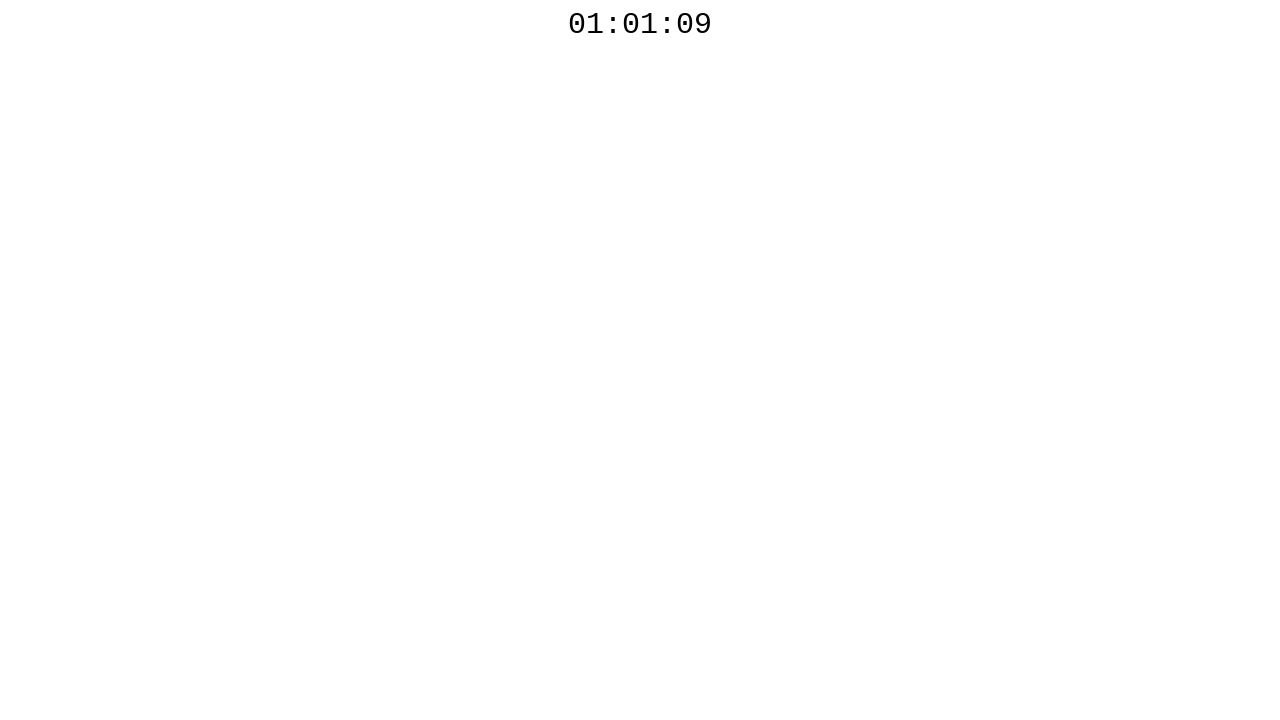

Waited for countdown timer element to be present
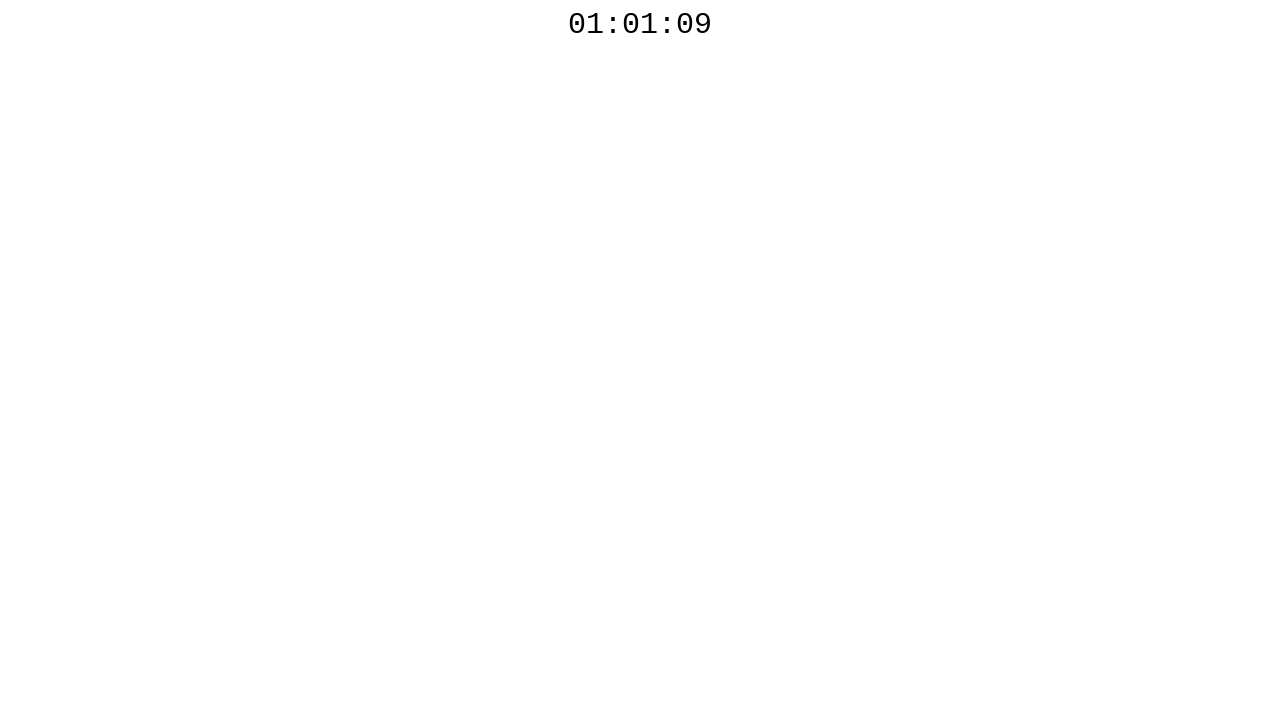

Countdown timer ended with '00'
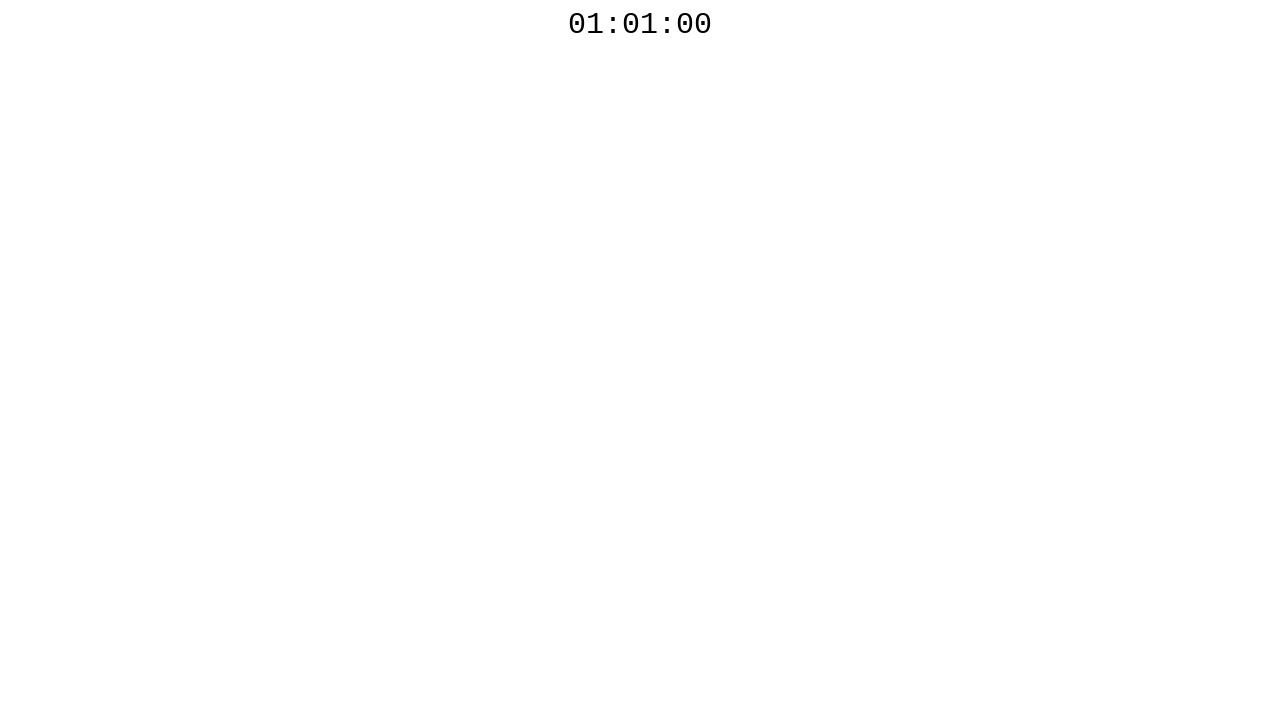

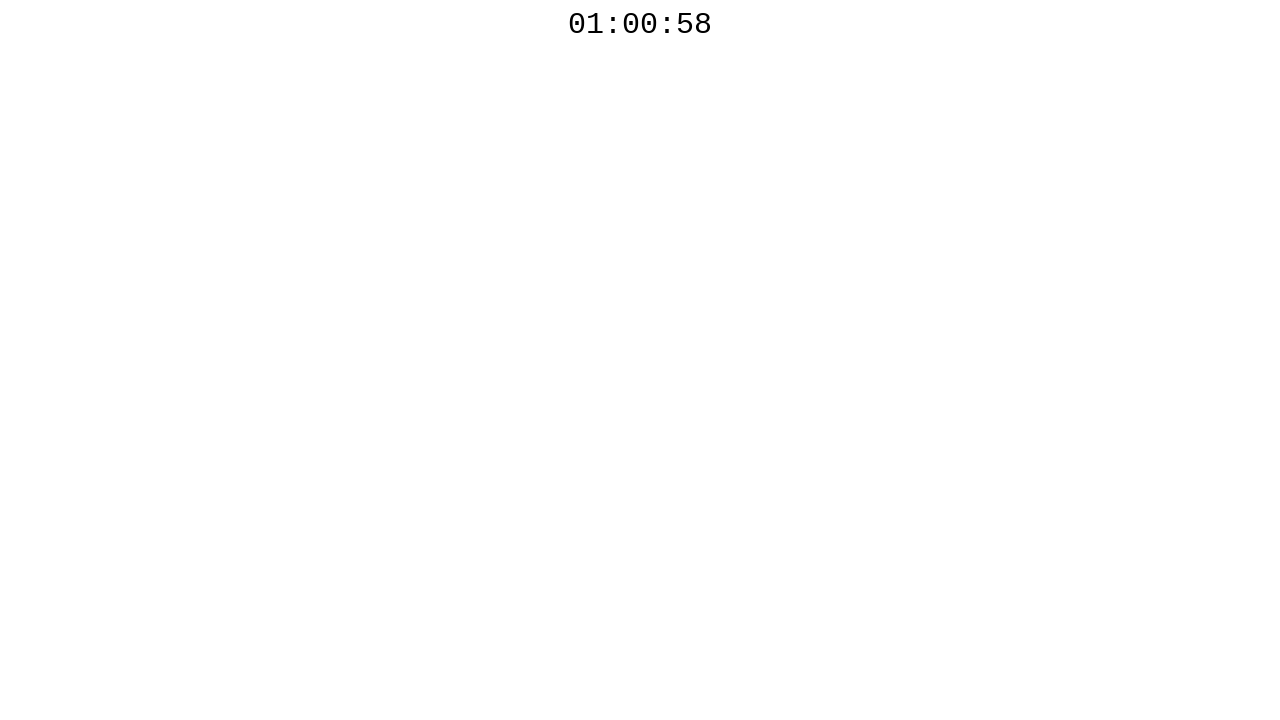